Tests JavaScript Prompt dialog by triggering it and accepting without entering any text

Starting URL: https://the-internet.herokuapp.com/

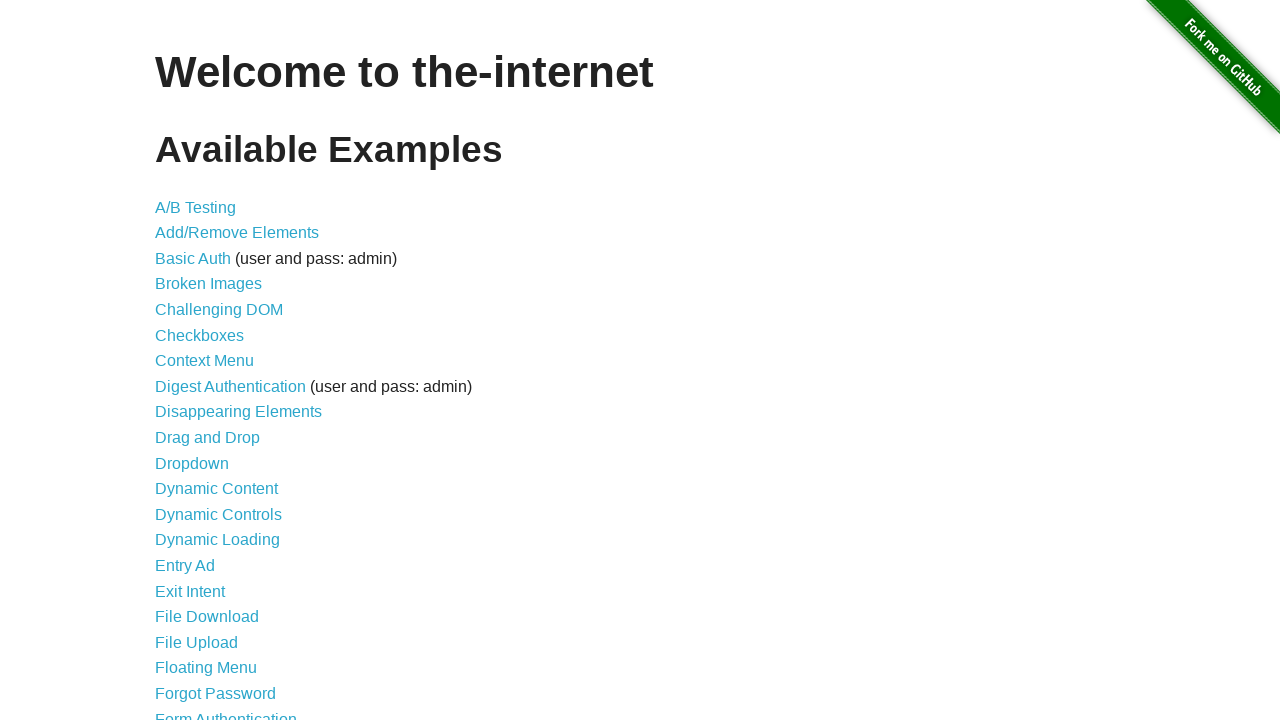

Clicked on JavaScript Alerts link at (214, 361) on xpath=//a[text()='JavaScript Alerts']
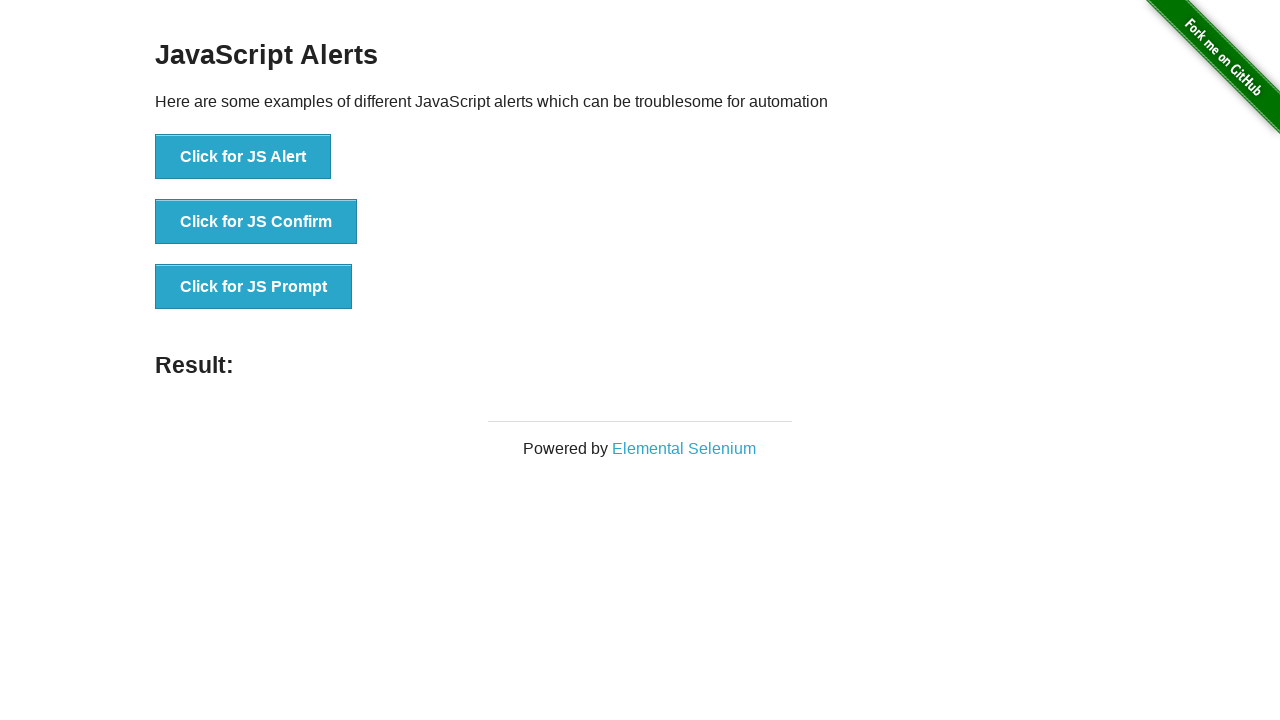

Set up dialog handler to accept prompt without text input
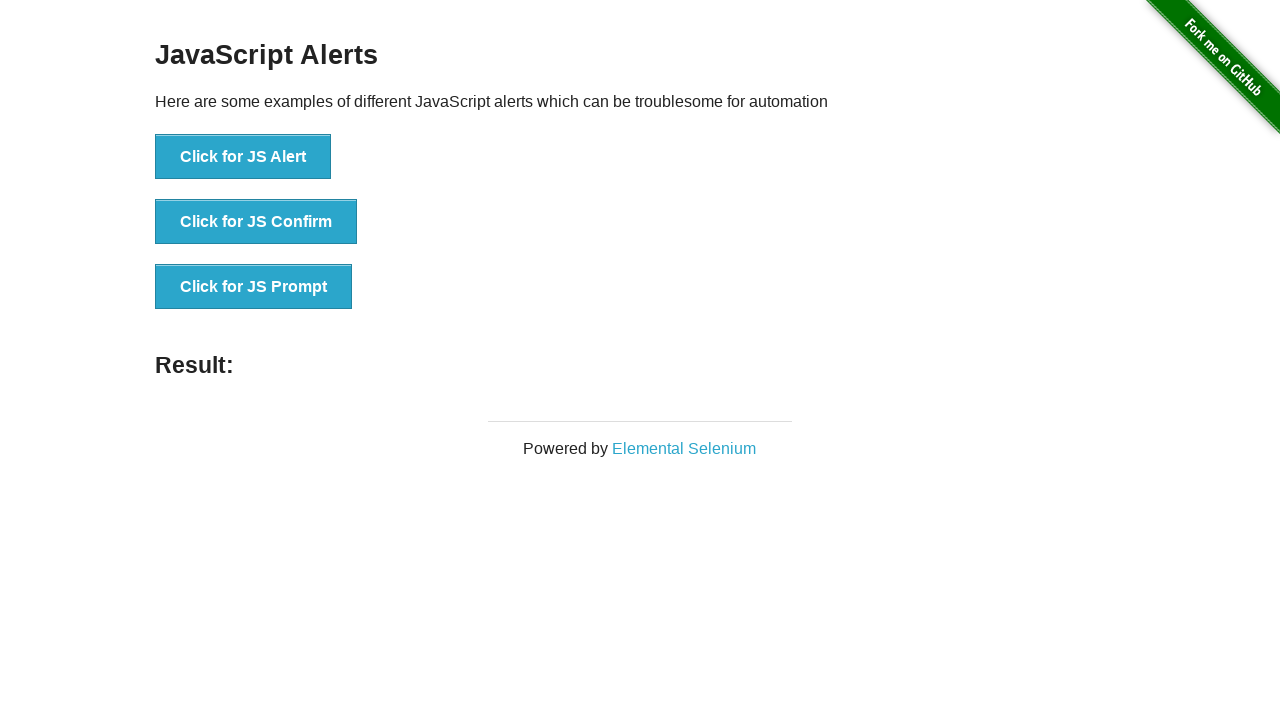

Clicked button to trigger JavaScript Prompt dialog at (254, 287) on xpath=//button[text()='Click for JS Prompt']
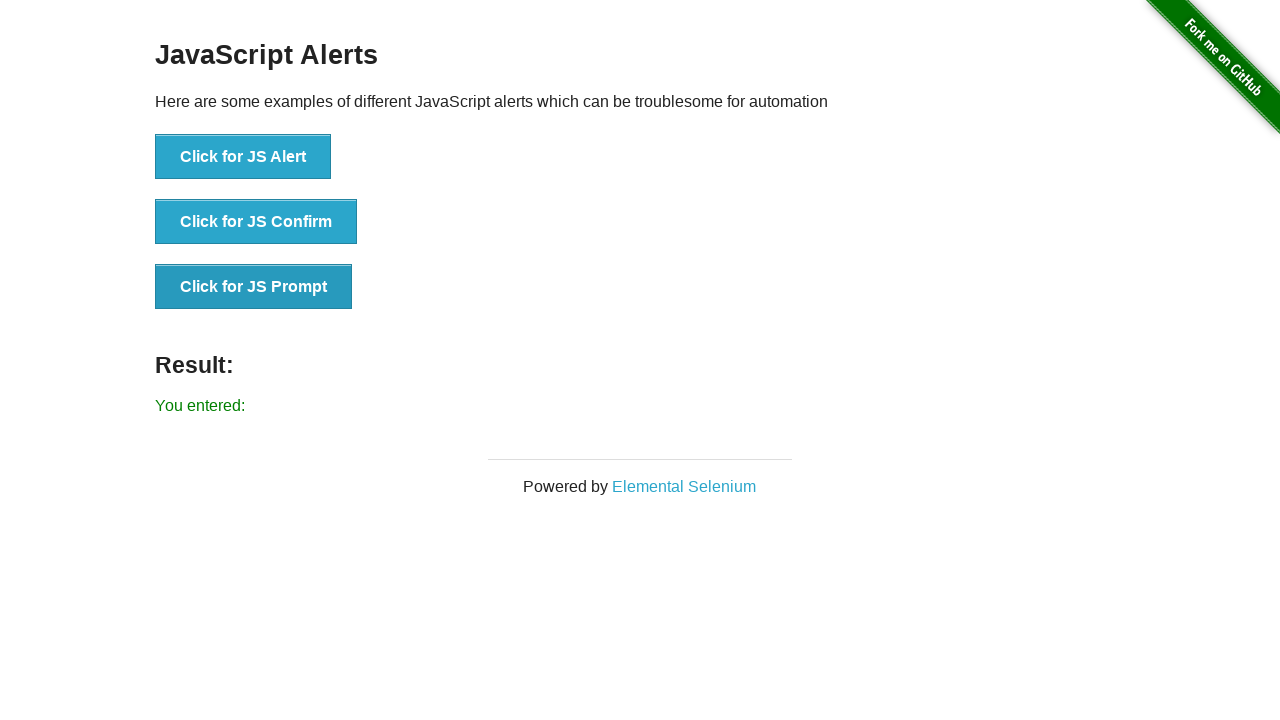

Prompt dialog accepted and result element loaded
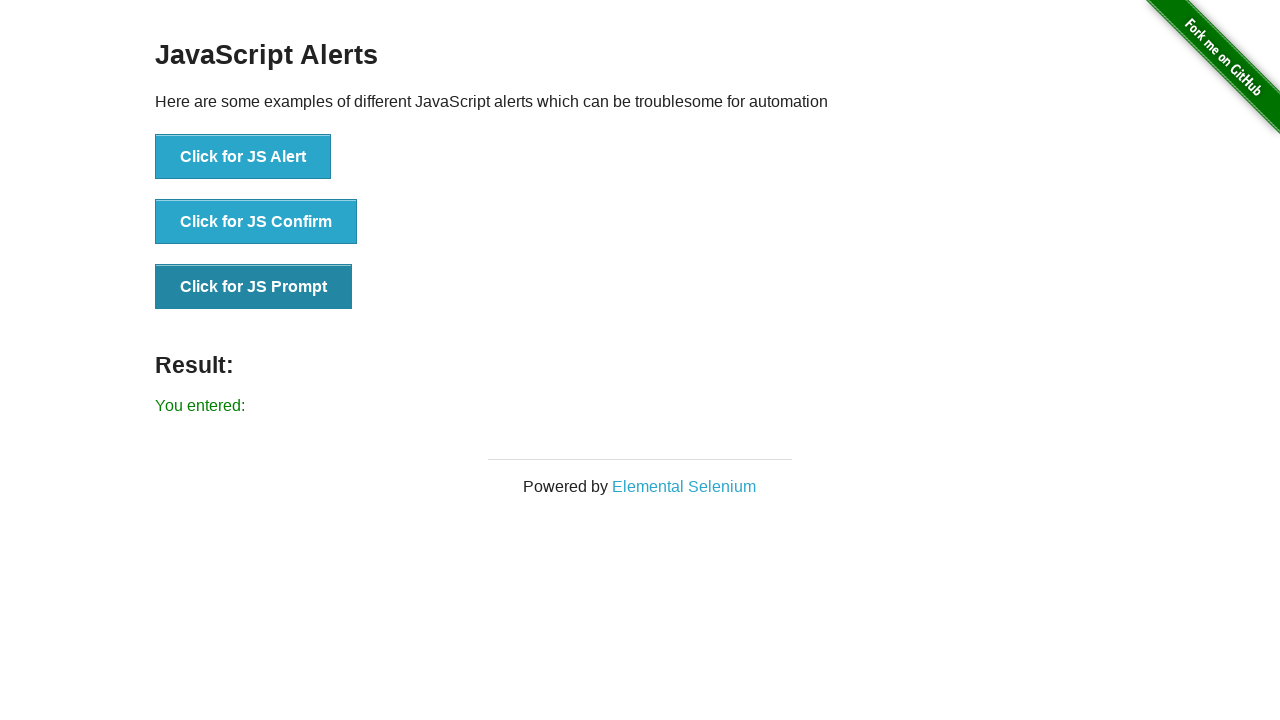

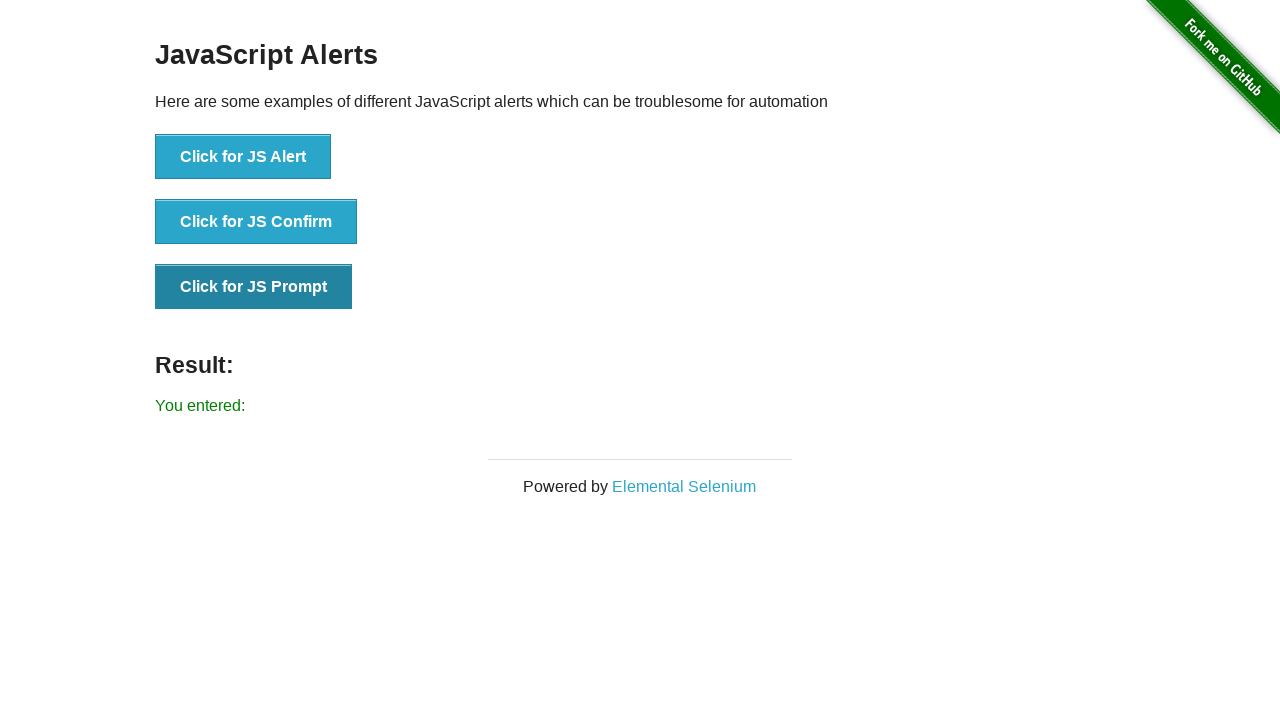